Navigates to a page with loading images and waits for images to load completely before verifying their presence

Starting URL: https://bonigarcia.dev/selenium-webdriver-java/loading-images.html

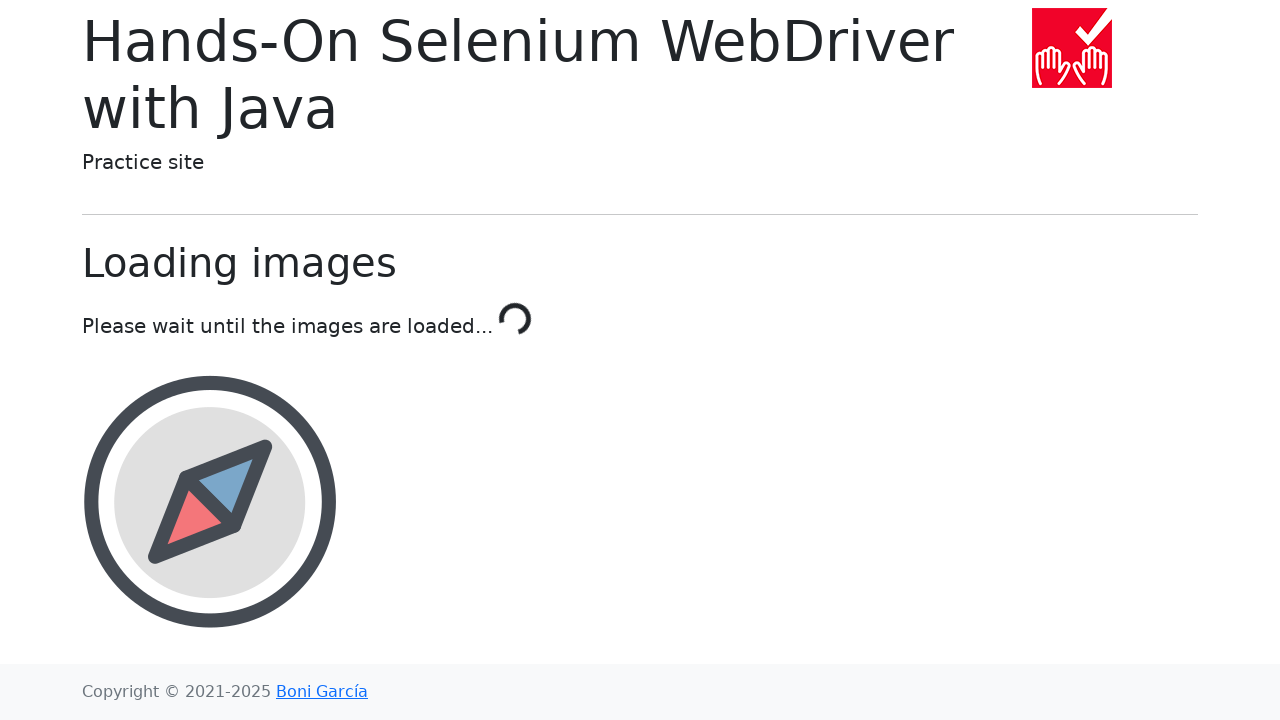

Navigated to loading images page
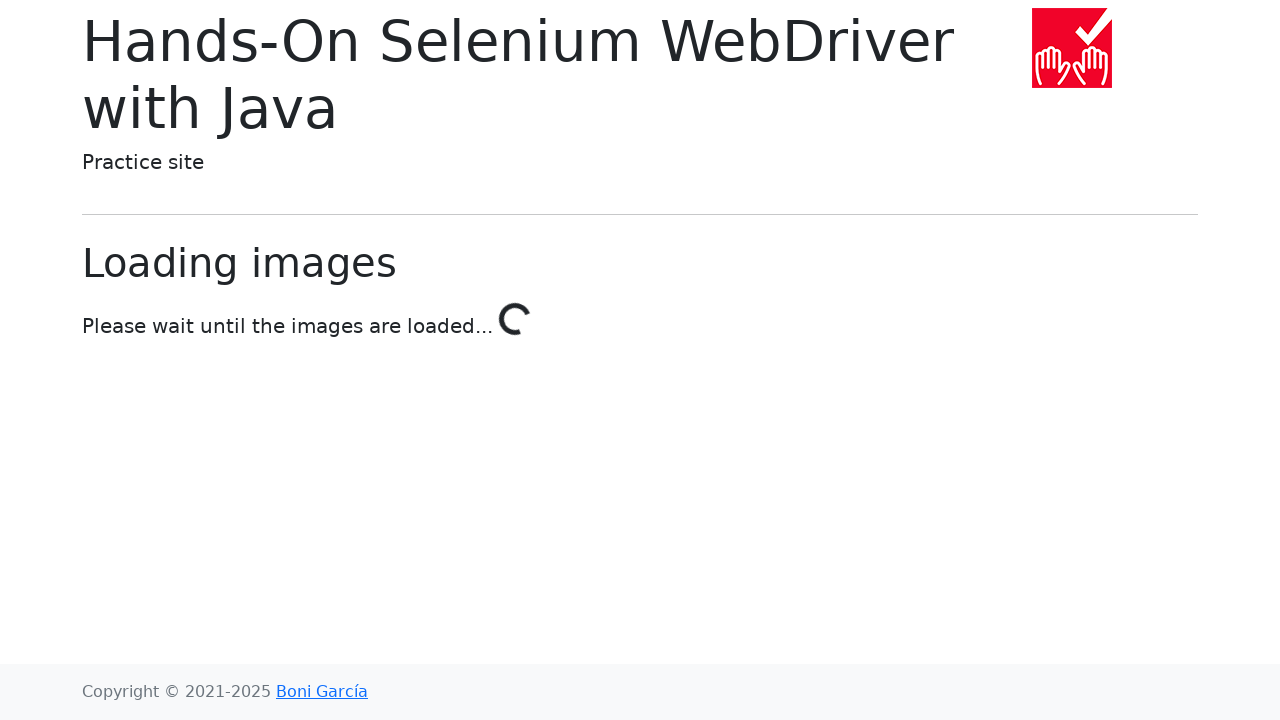

Landscape image loaded and visible
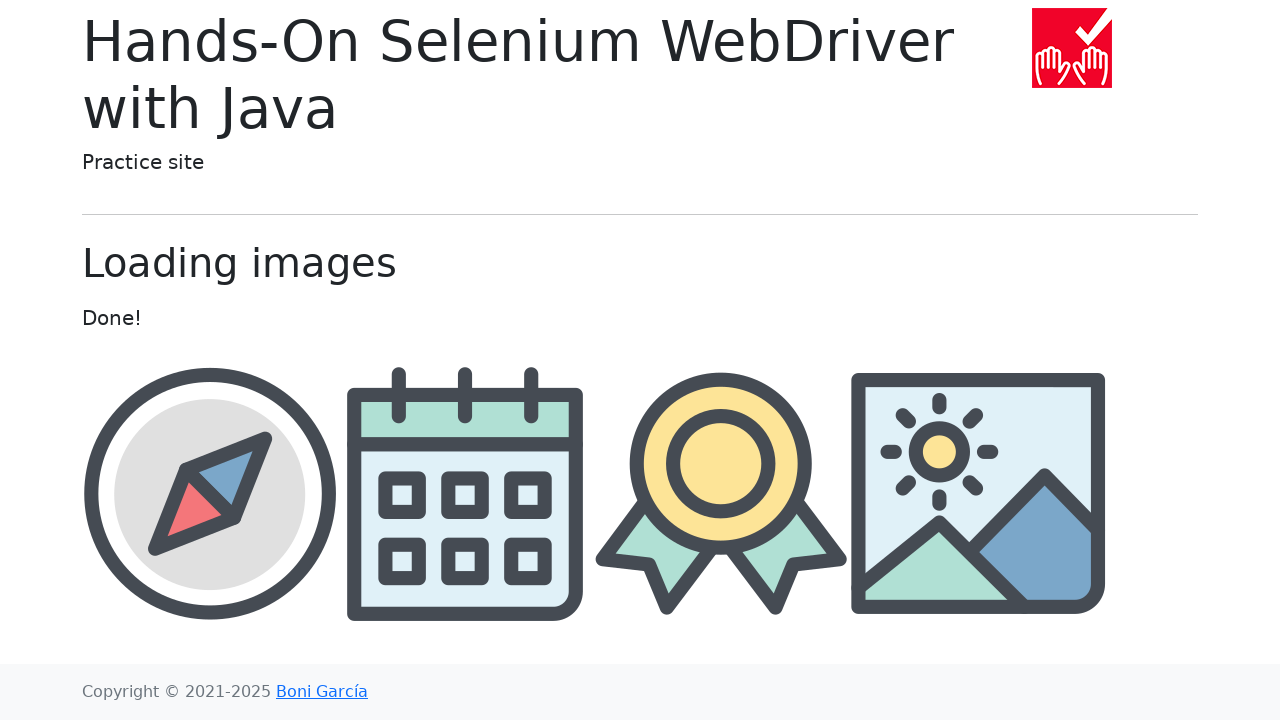

Award image loaded and visible
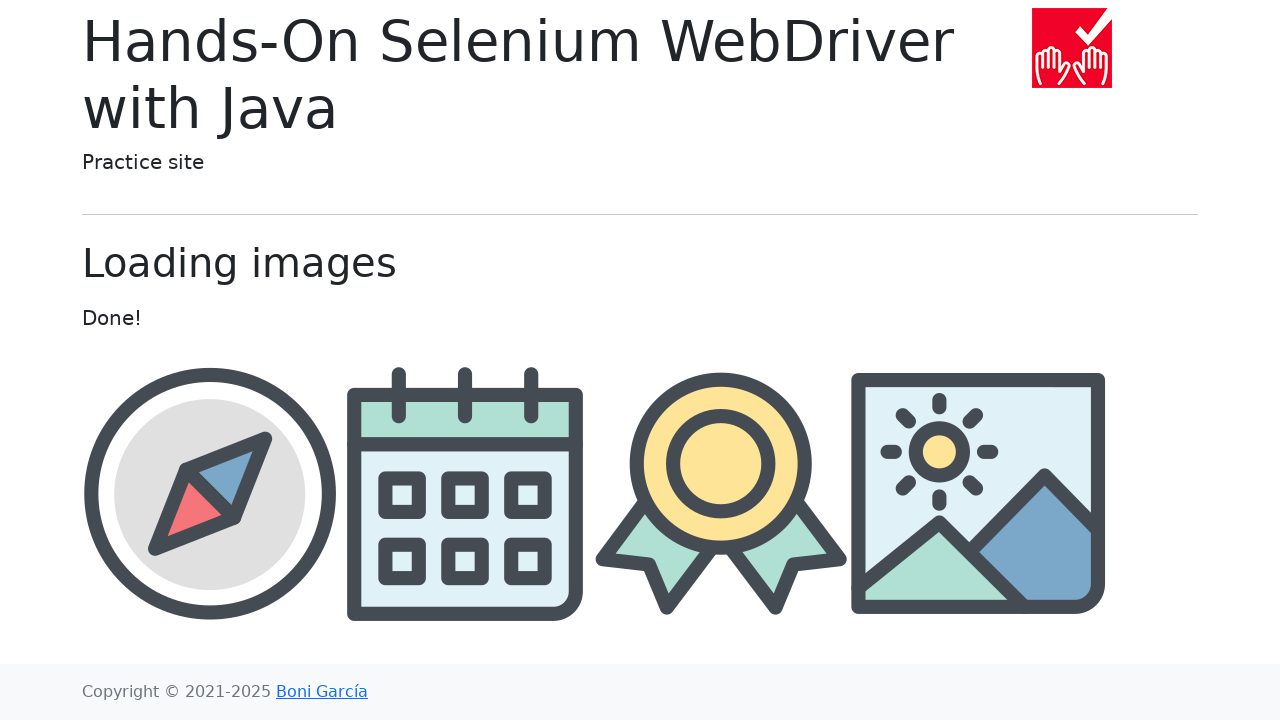

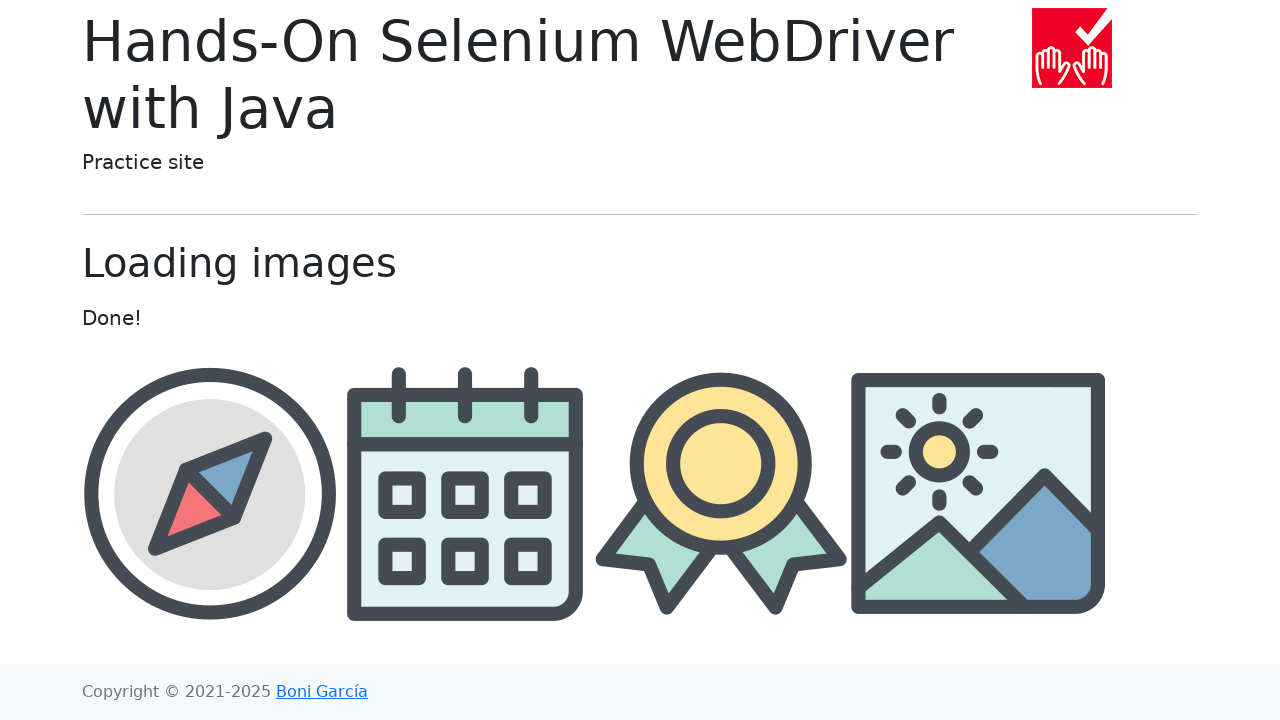